Navigates to the Trivago India hotel search website homepage

Starting URL: https://www.trivago.in

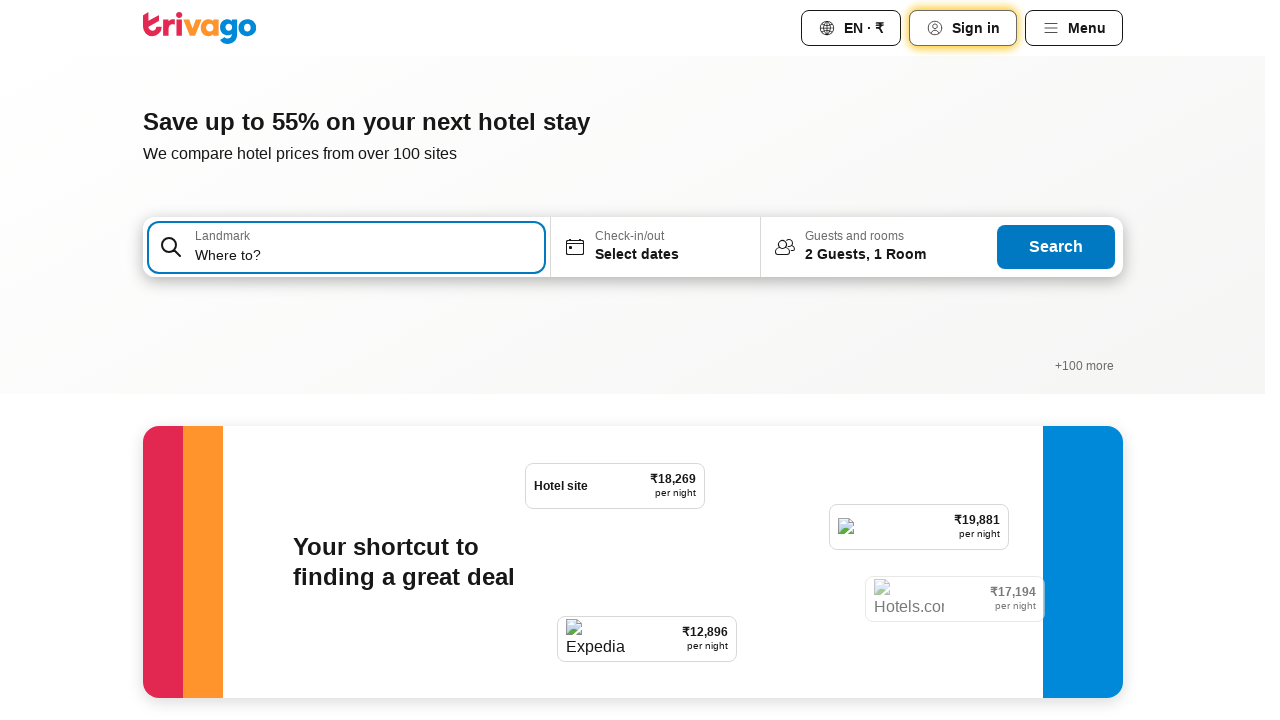

Waited for Trivago India homepage to load (DOM content loaded)
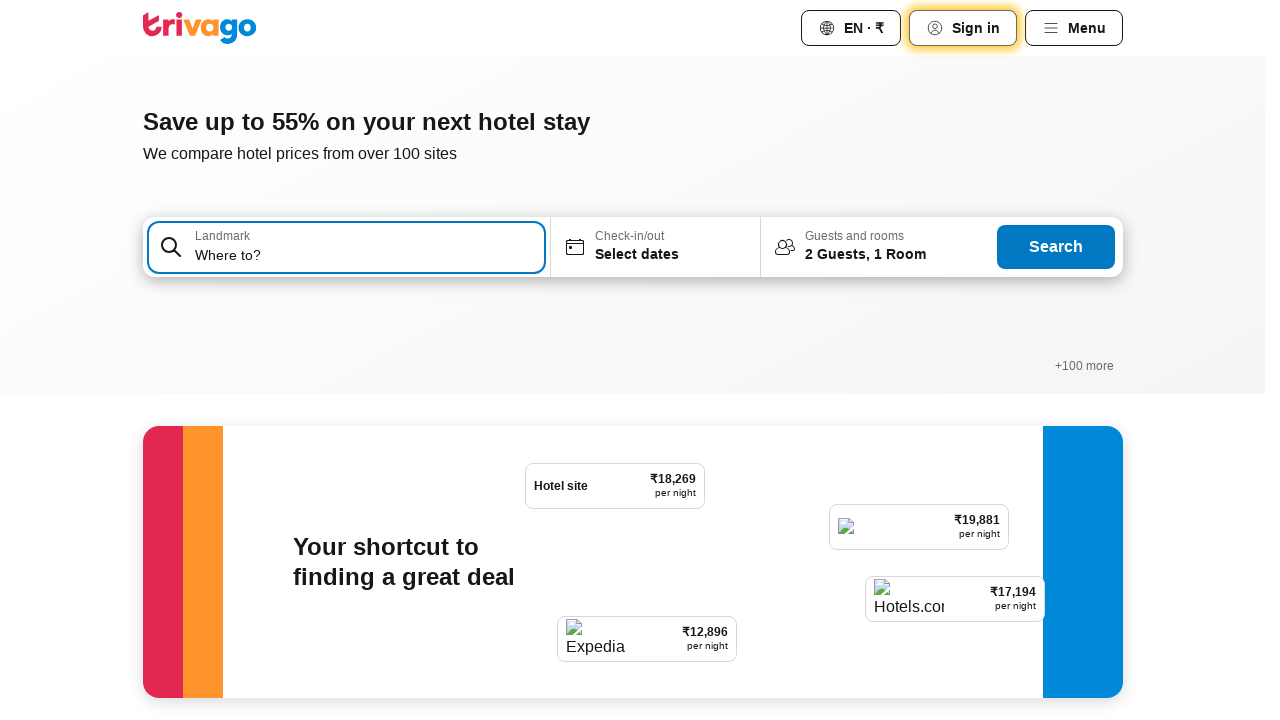

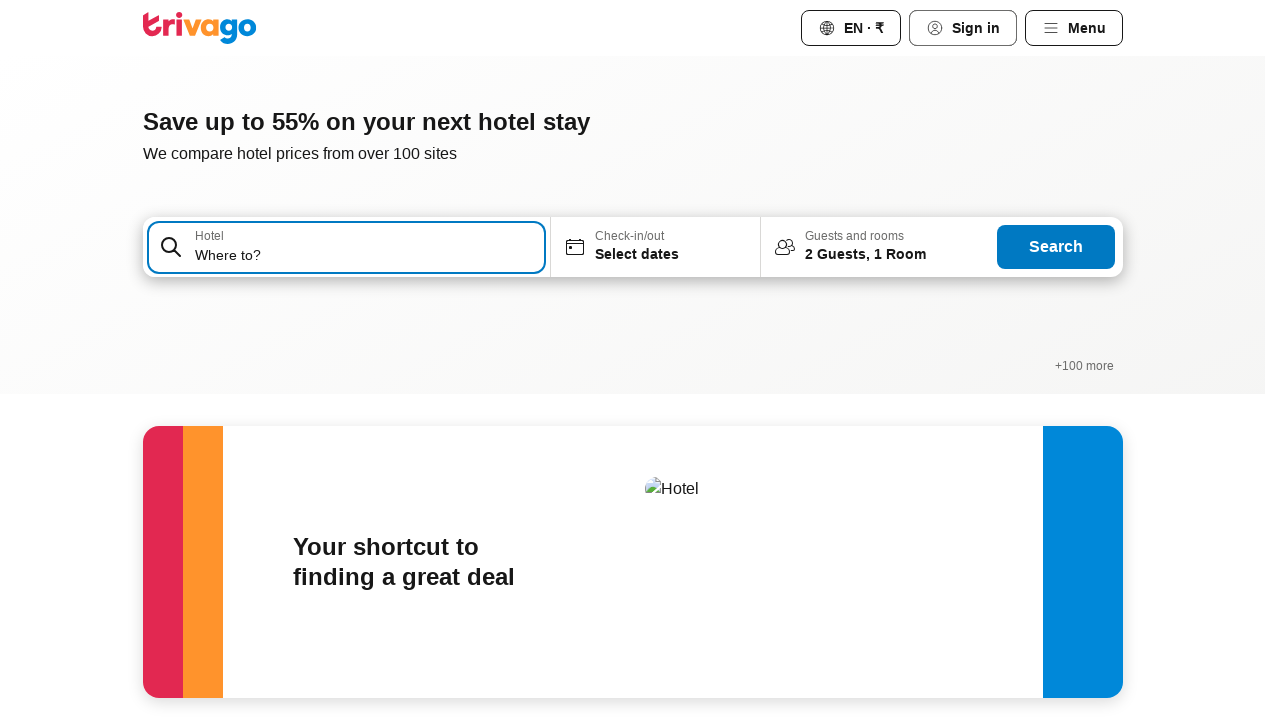